Tests the Back button functionality on the answers page for question 2, navigating through two questions and verifying return navigation.

Starting URL: https://shemsvcollege.github.io/Trivia/

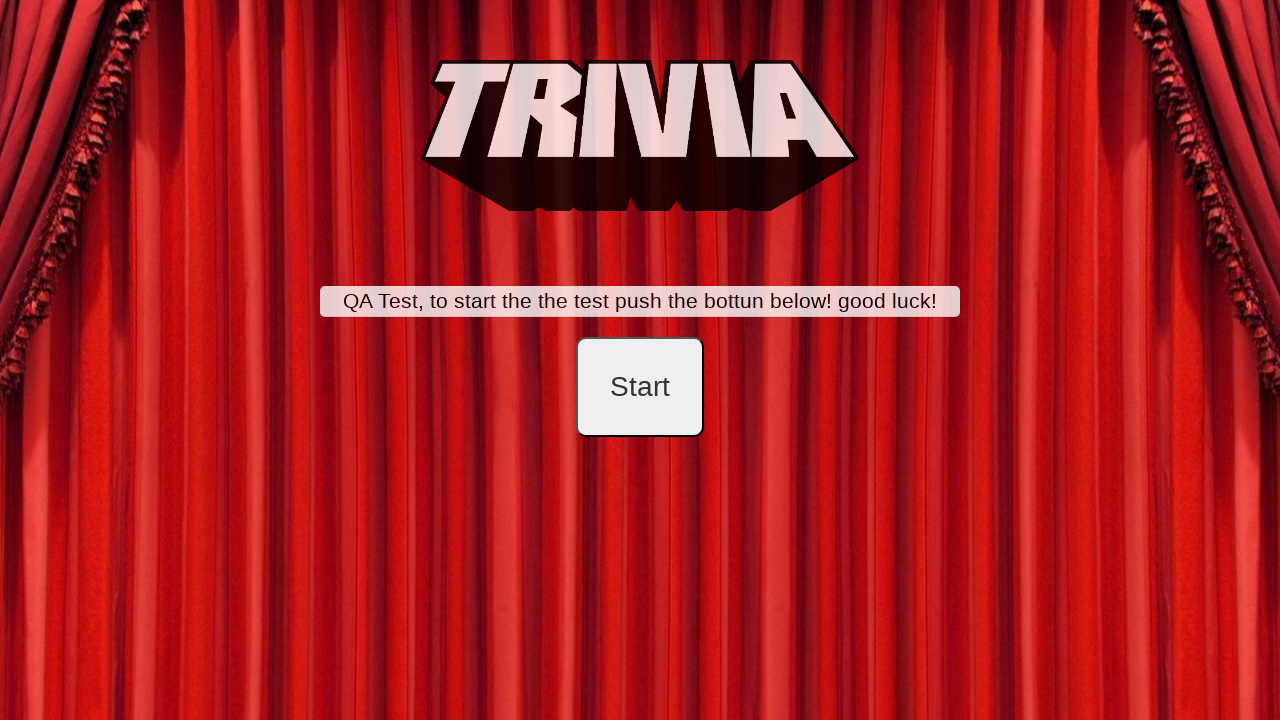

Clicked start button to begin trivia at (640, 387) on #startB
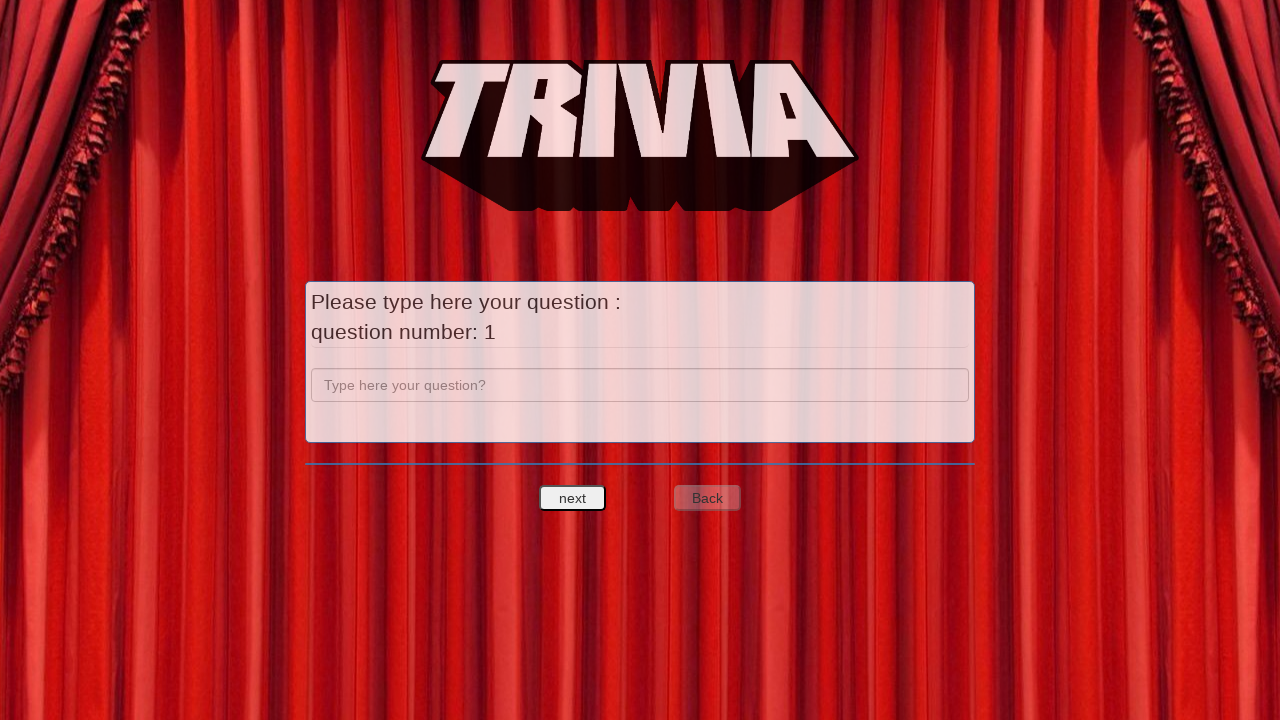

Filled question 1 field with answer 'a' on input[name='question']
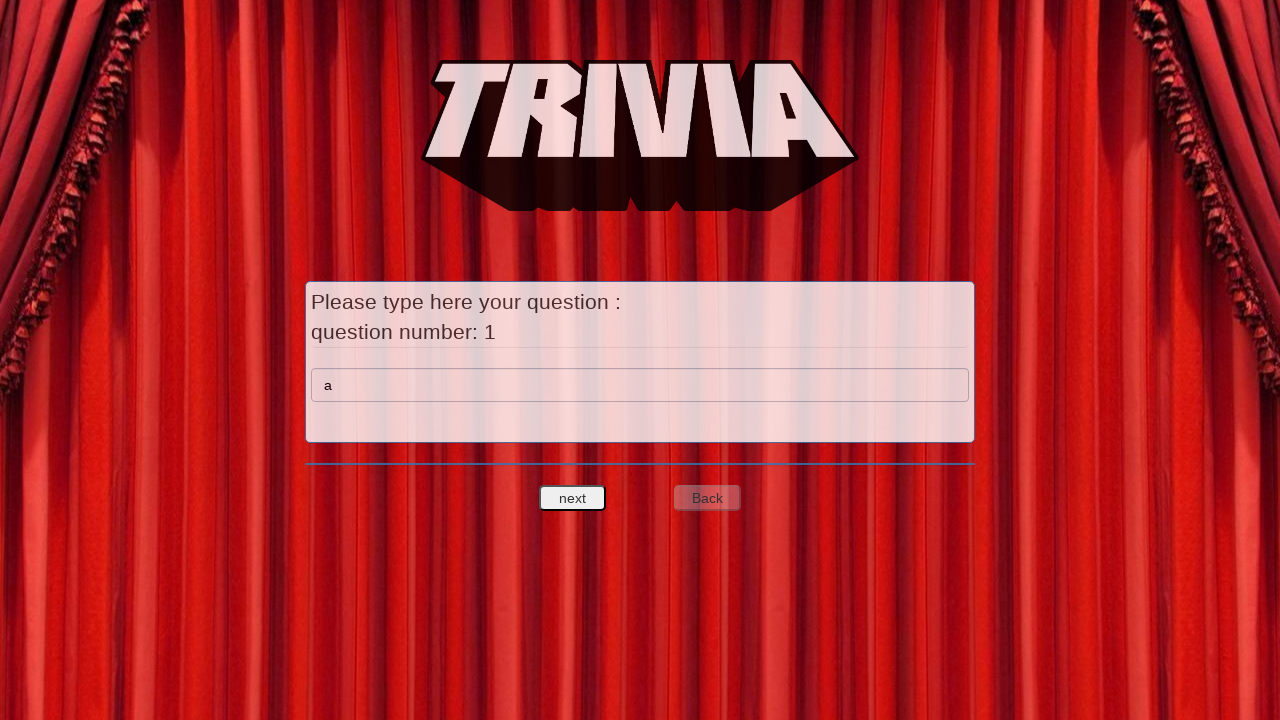

Clicked next button to proceed to answers page for question 1 at (573, 498) on #nextquest
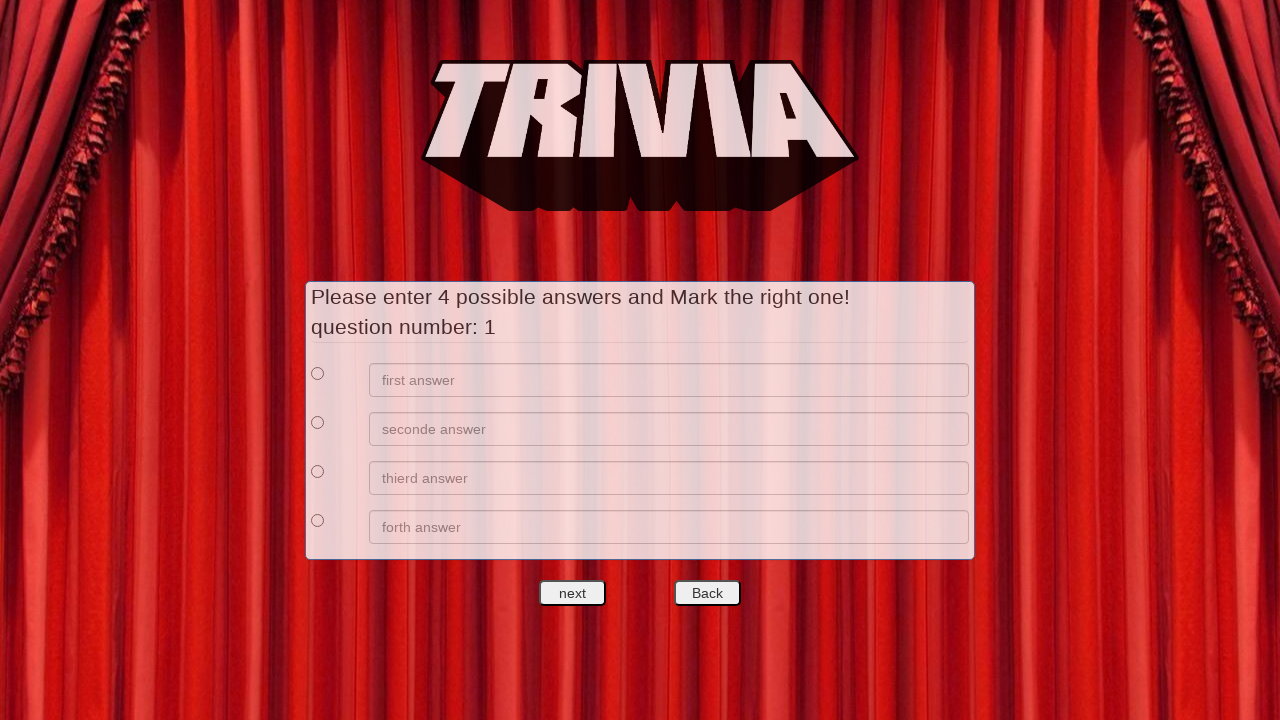

Filled answer option 1 with 'a' on xpath=//*[@id='answers']/div[1]/div[2]/input
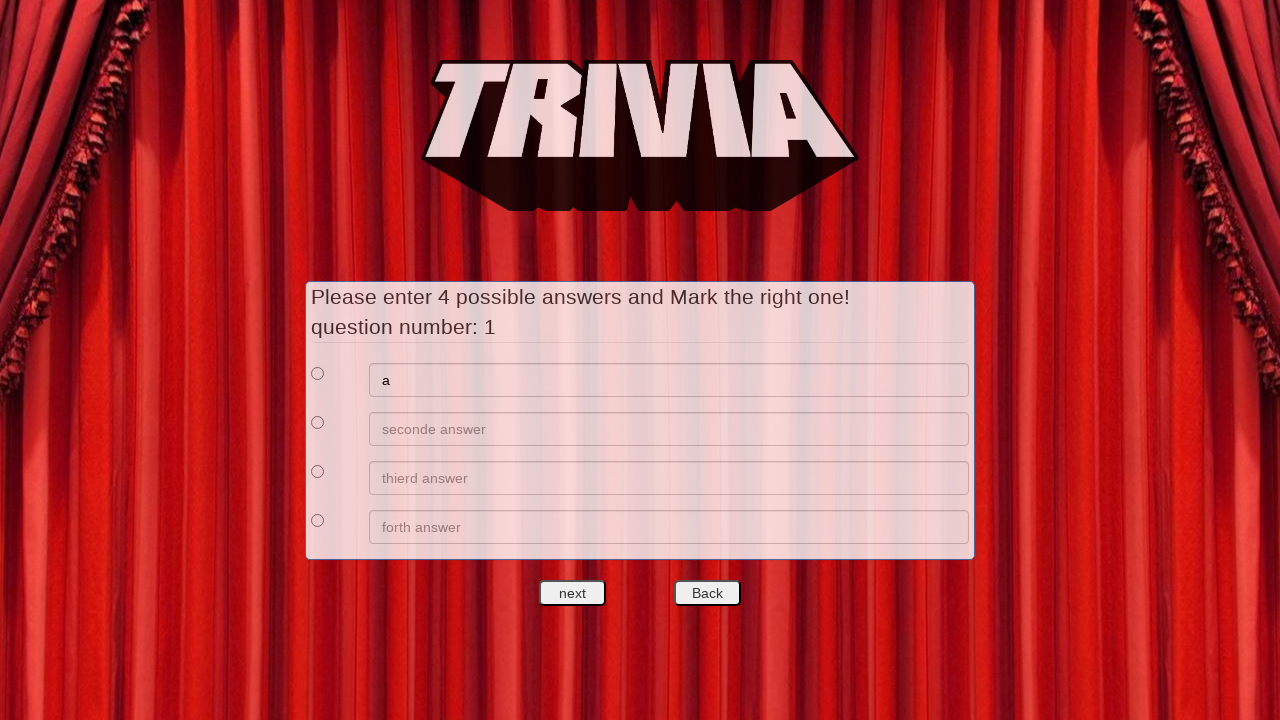

Filled answer option 2 with 'b' on xpath=//*[@id='answers']/div[2]/div[2]/input
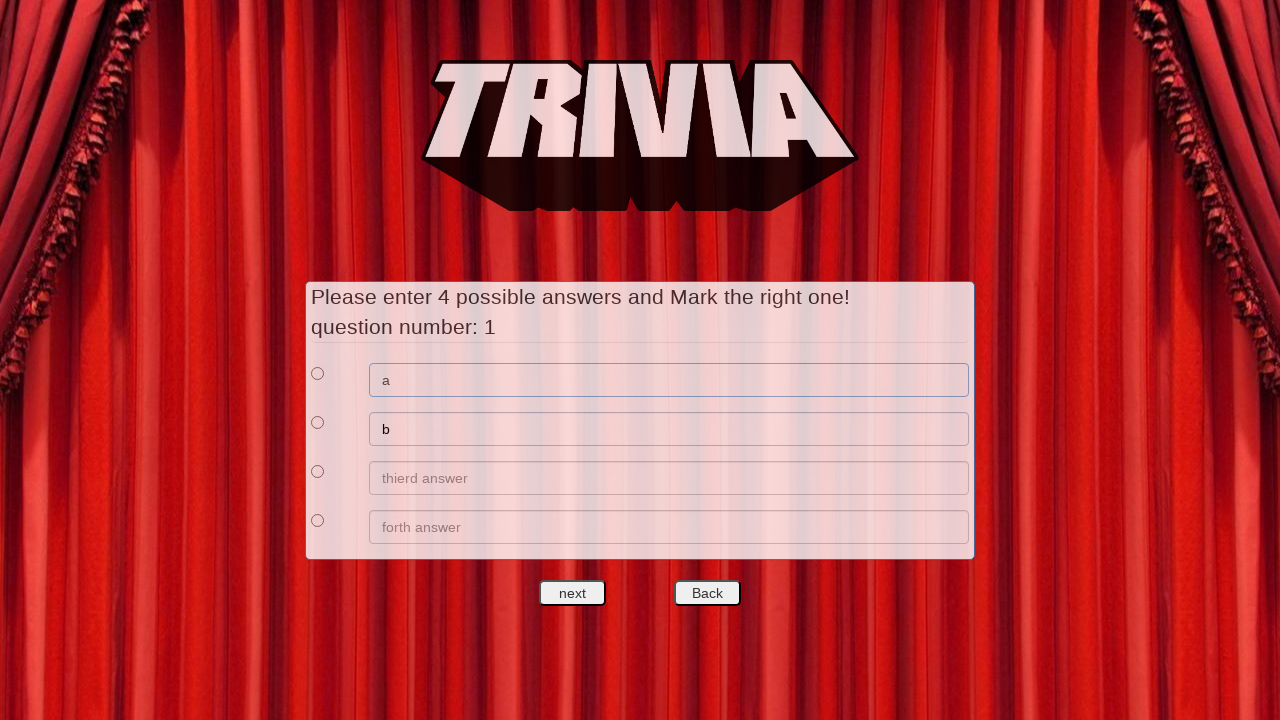

Filled answer option 3 with 'c' on xpath=//*[@id='answers']/div[3]/div[2]/input
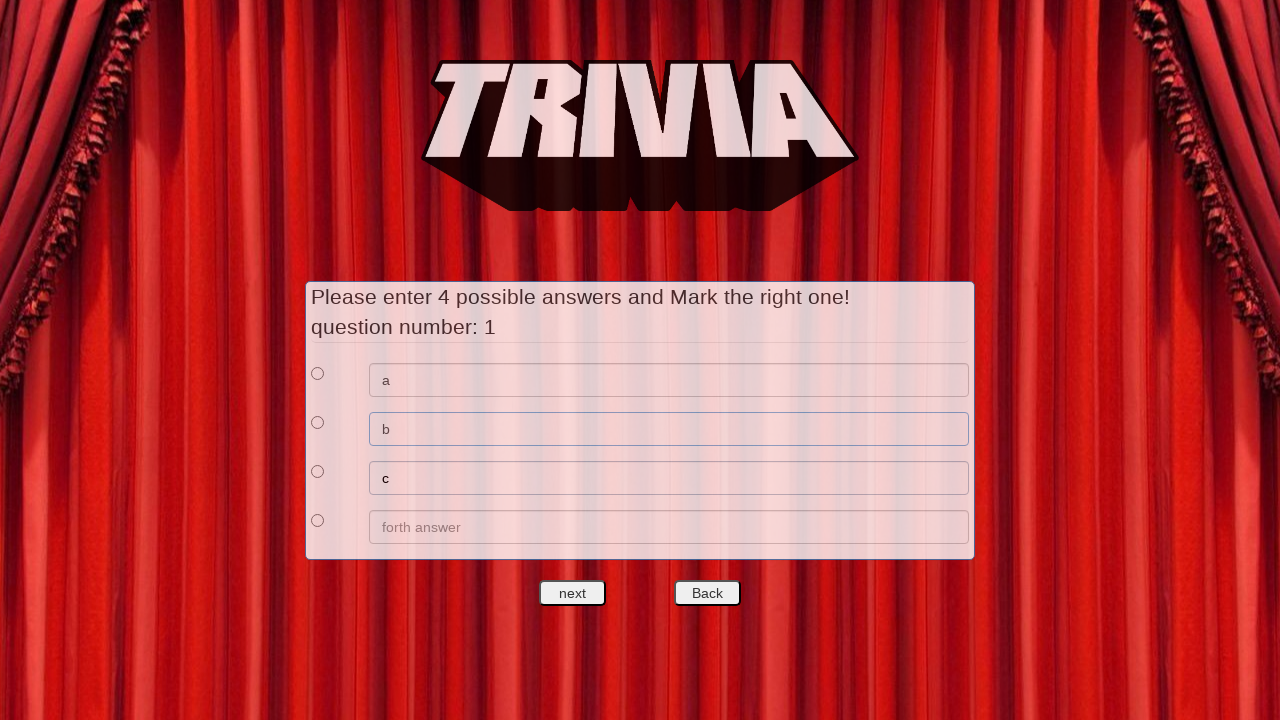

Filled answer option 4 with 'd' on xpath=//*[@id='answers']/div[4]/div[2]/input
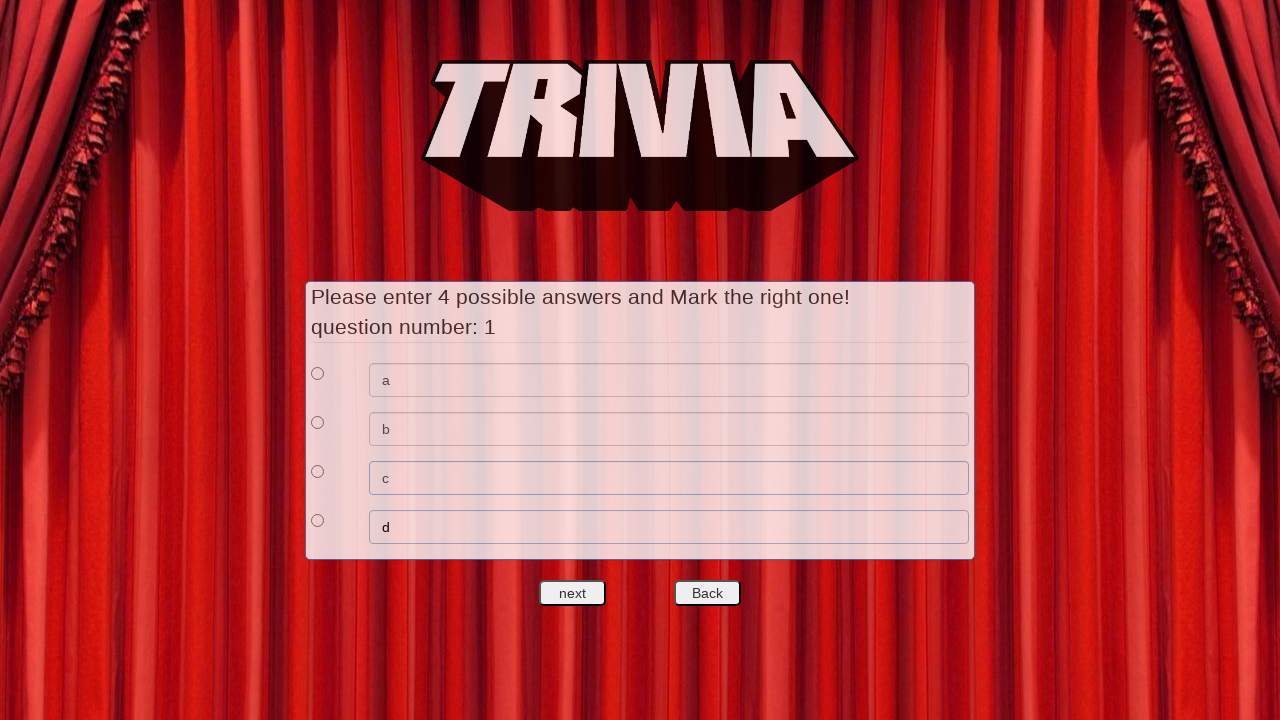

Selected correct answer for question 1 at (318, 373) on xpath=//*[@id='answers']/div[1]/div[1]/input
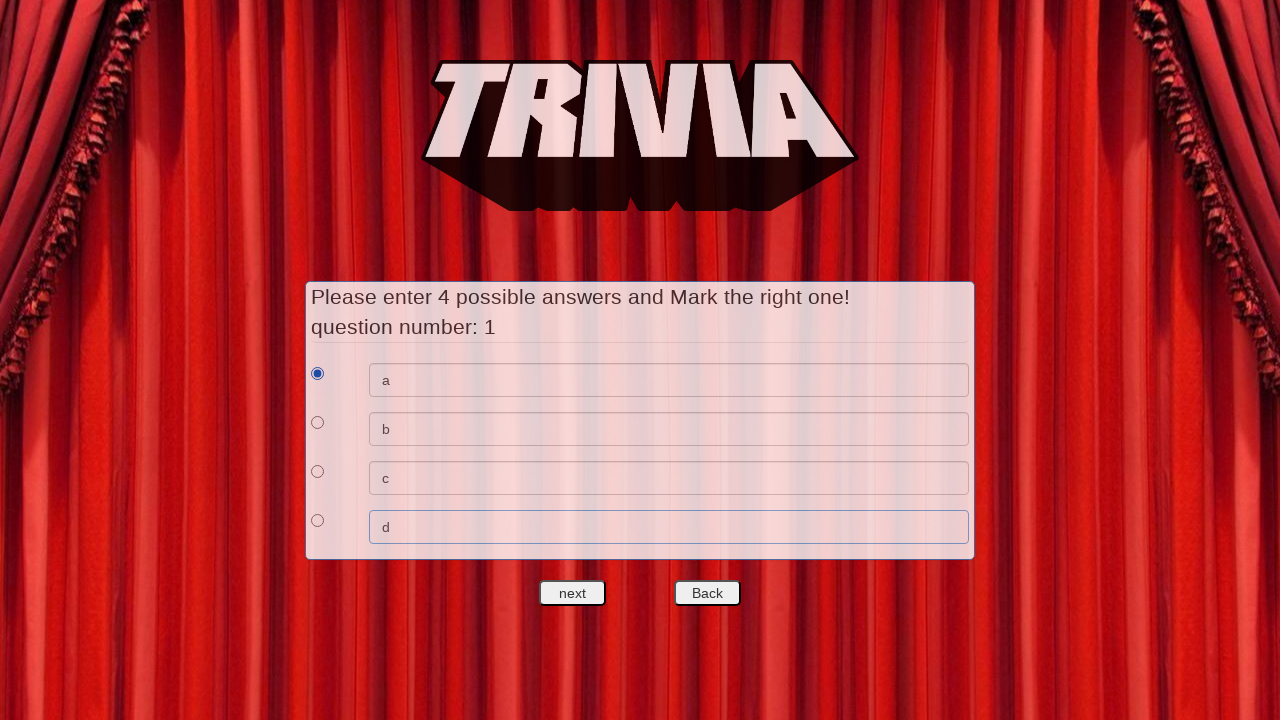

Clicked next button to proceed to question 2 at (573, 593) on #nextquest
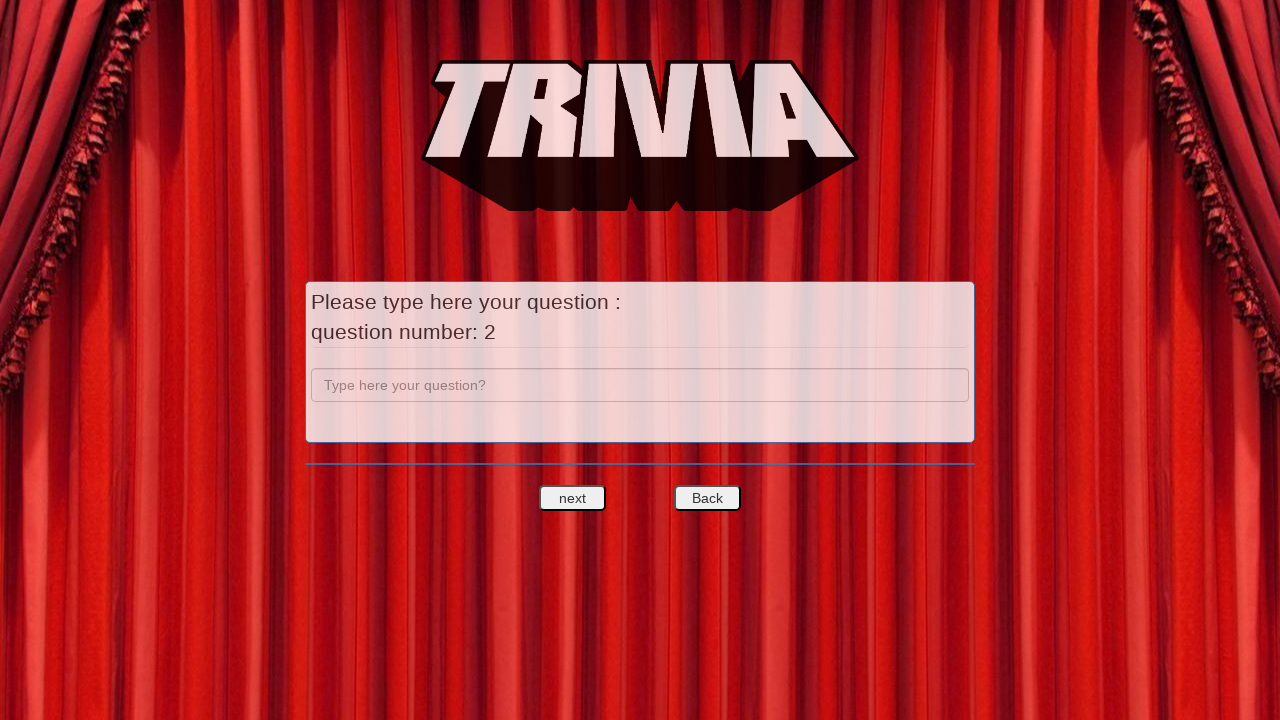

Filled question 2 field with answer 'b' on input[name='question']
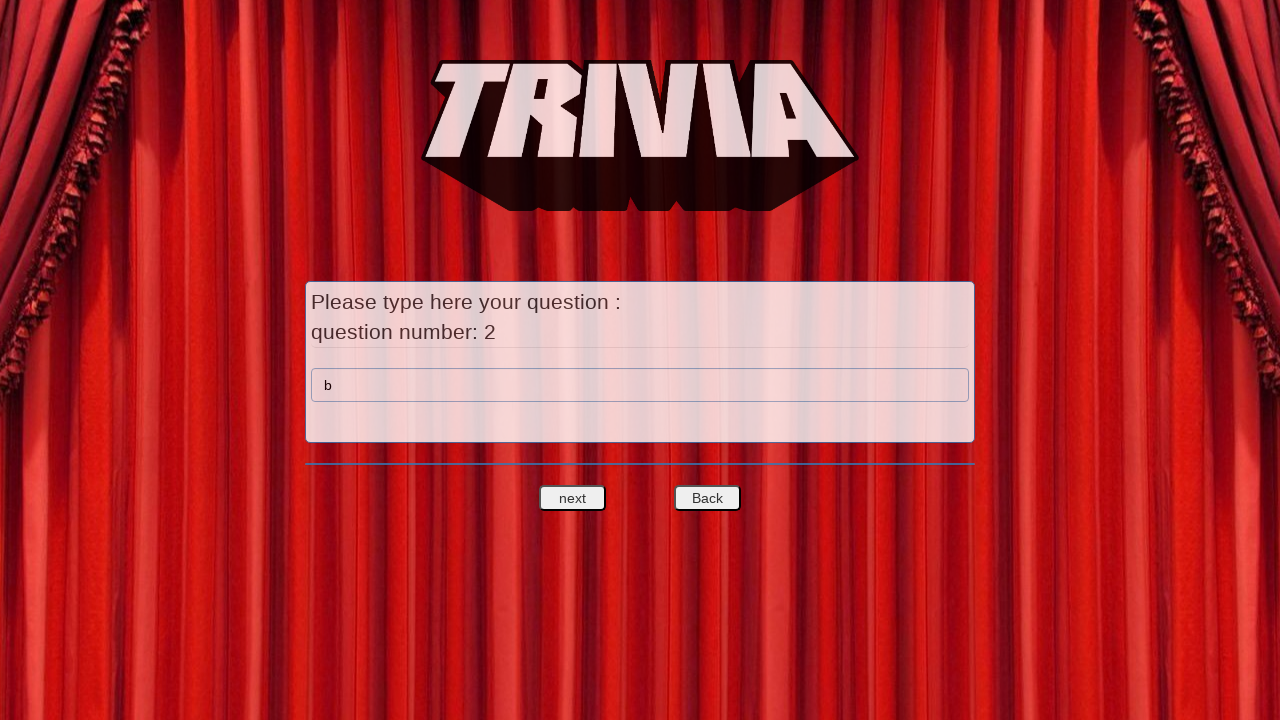

Clicked next button to proceed to answers page for question 2 at (573, 498) on #nextquest
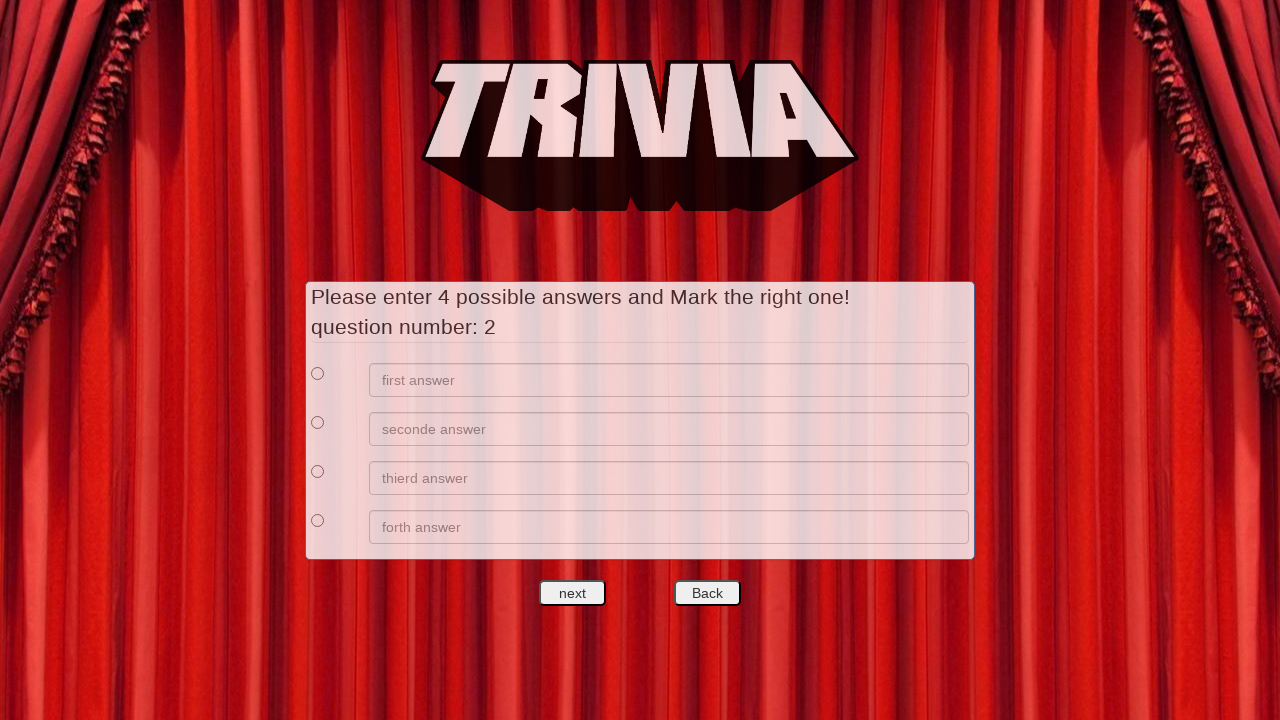

Clicked back button on question 2 answers page at (707, 593) on #backquest
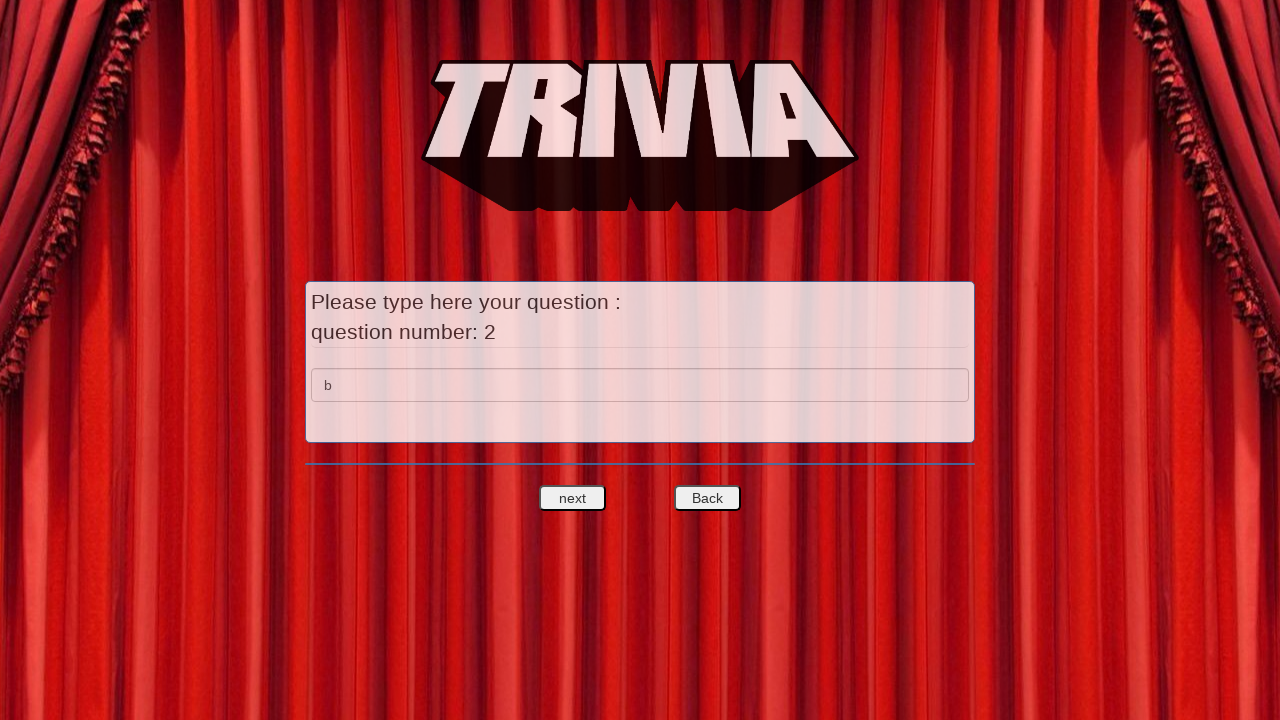

Verified that navigating back returned to question 2
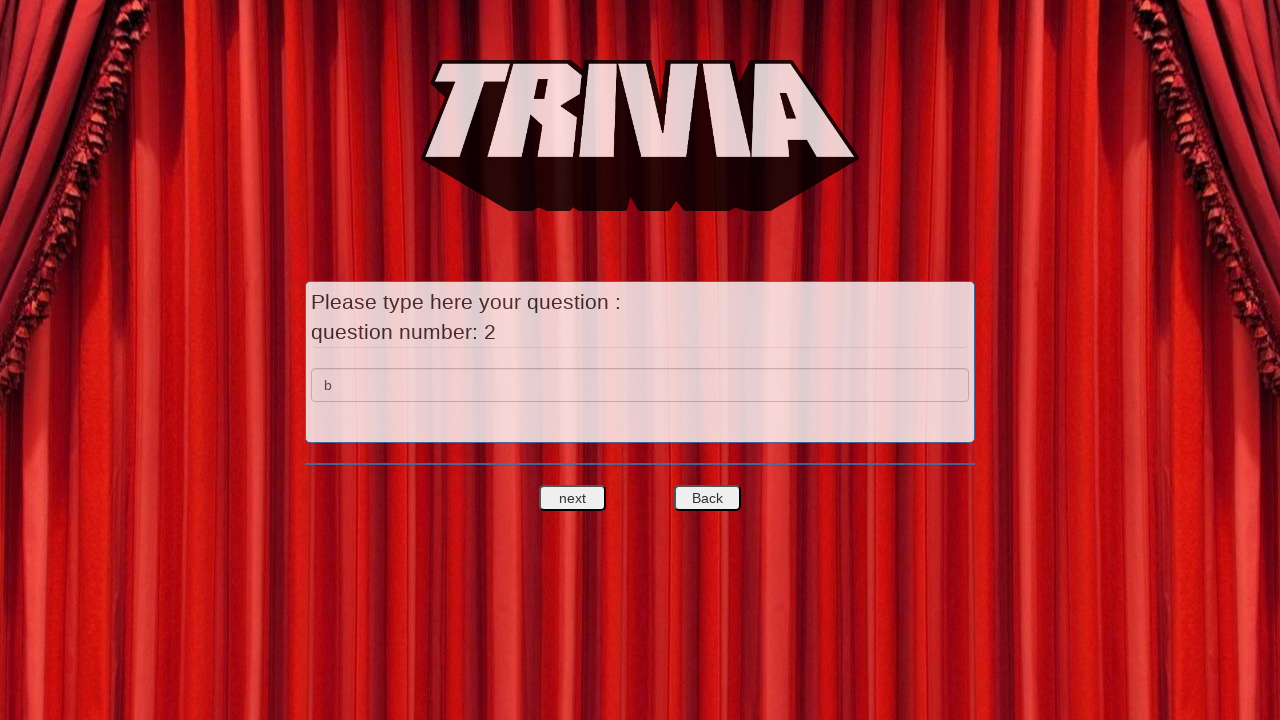

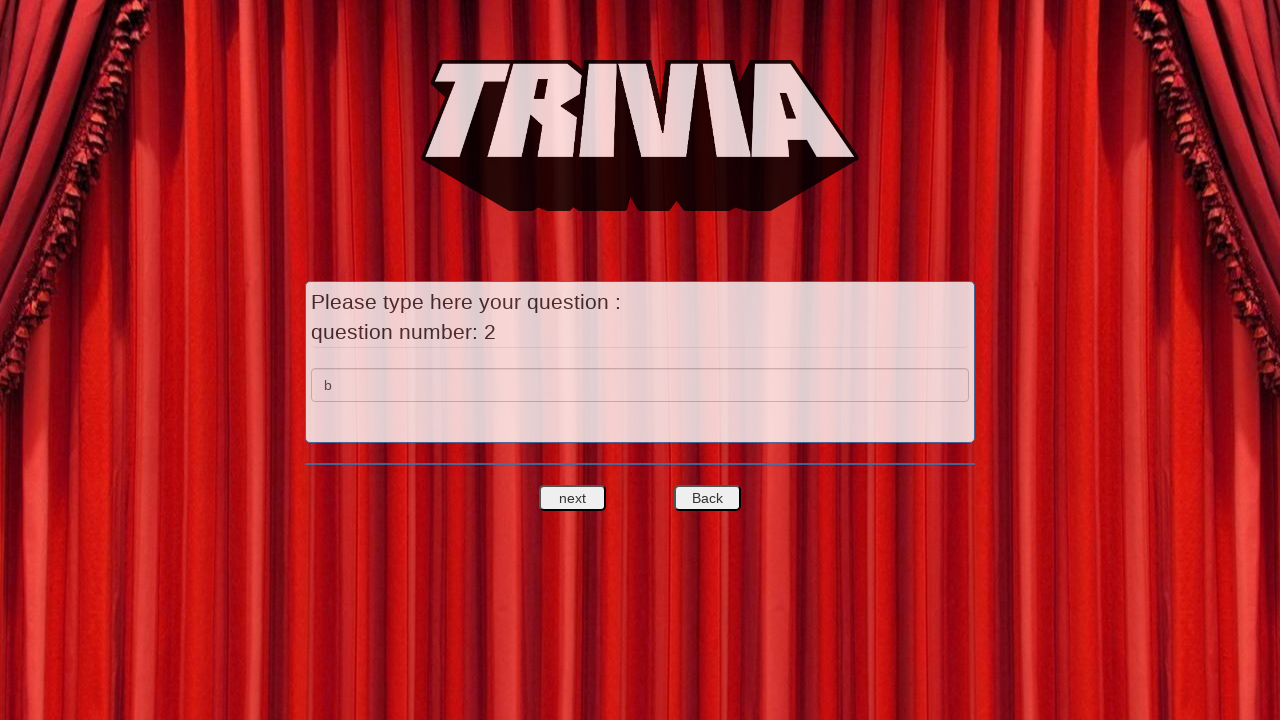